Fills out a Google Form with employee registration data including name, gender, email, department, address, CPF, RG, and work shift, then submits the form.

Starting URL: https://docs.google.com/forms/d/e/1FAIpQLSeQ12ubChFxcM6xhOEhzRc_f0C01Oojqbs0ibjOslAL_UgLmw/viewform?usp=sf_link

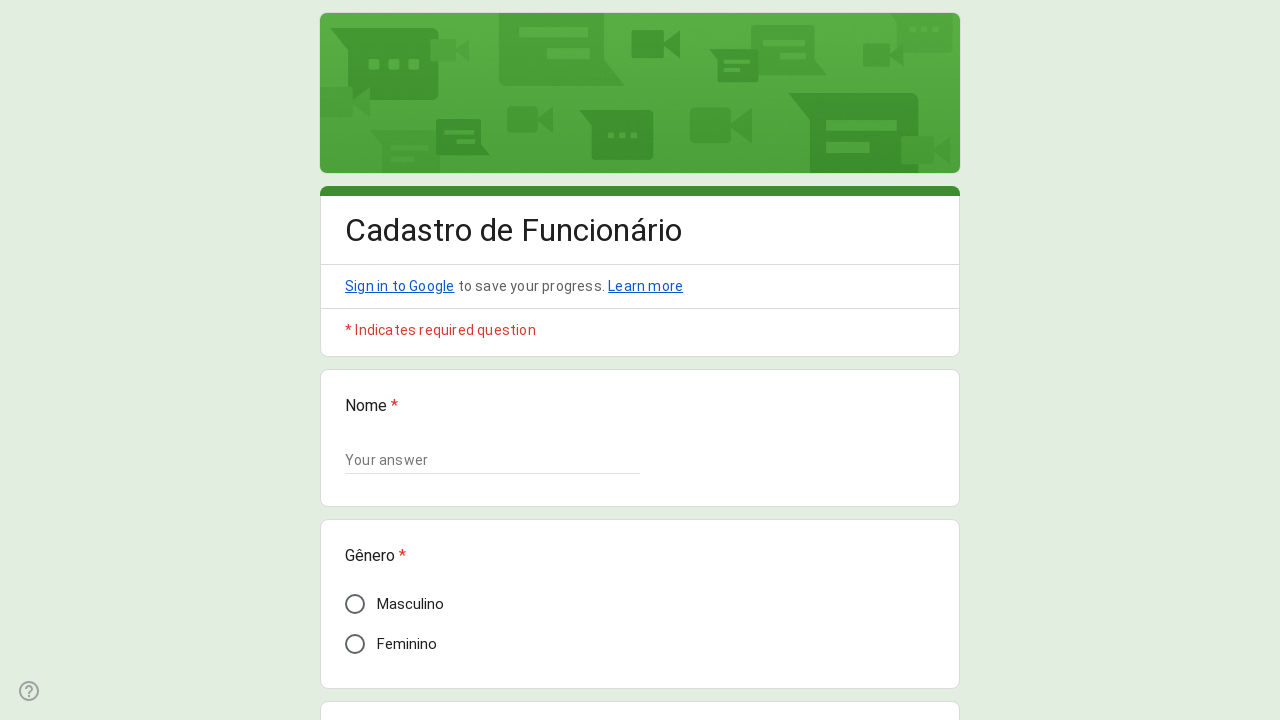

Form loaded - text input field is now visible
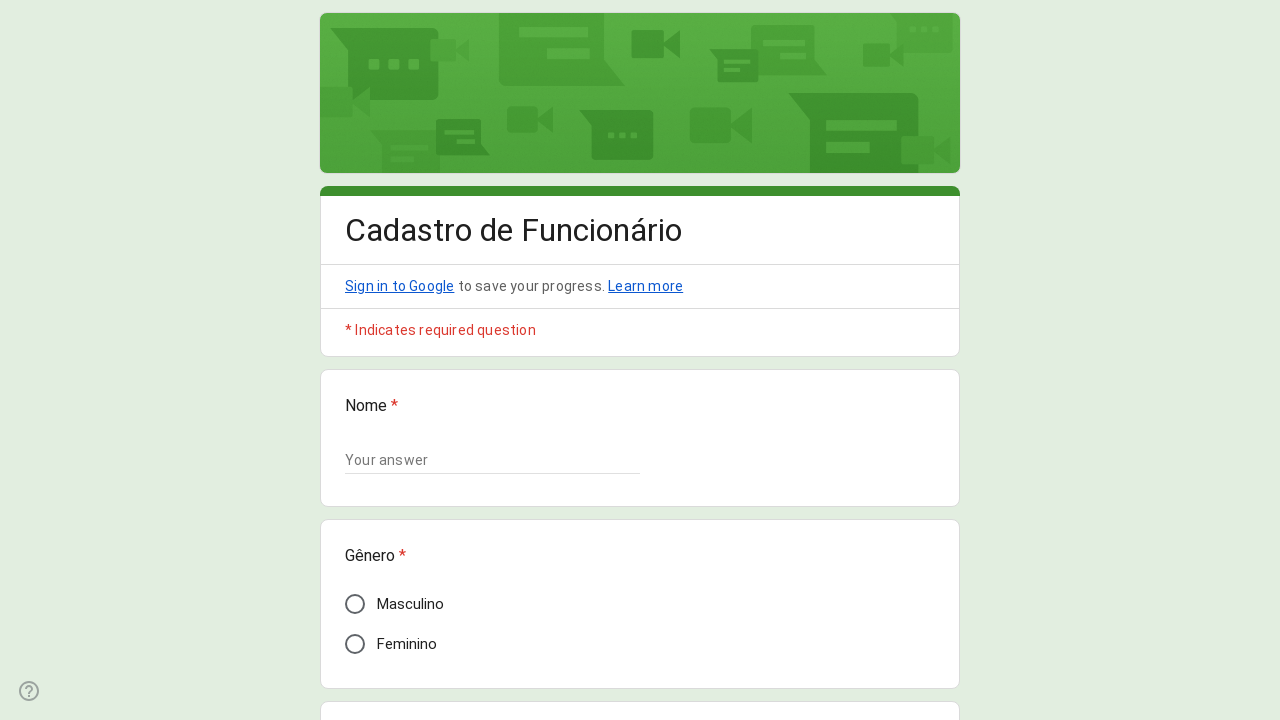

Clicked on name field at (492, 460) on xpath=//*[@id="mG61Hd"]/div[2]/div/div[2]/div[1]/div/div/div[2]/div/div[1]/div/d
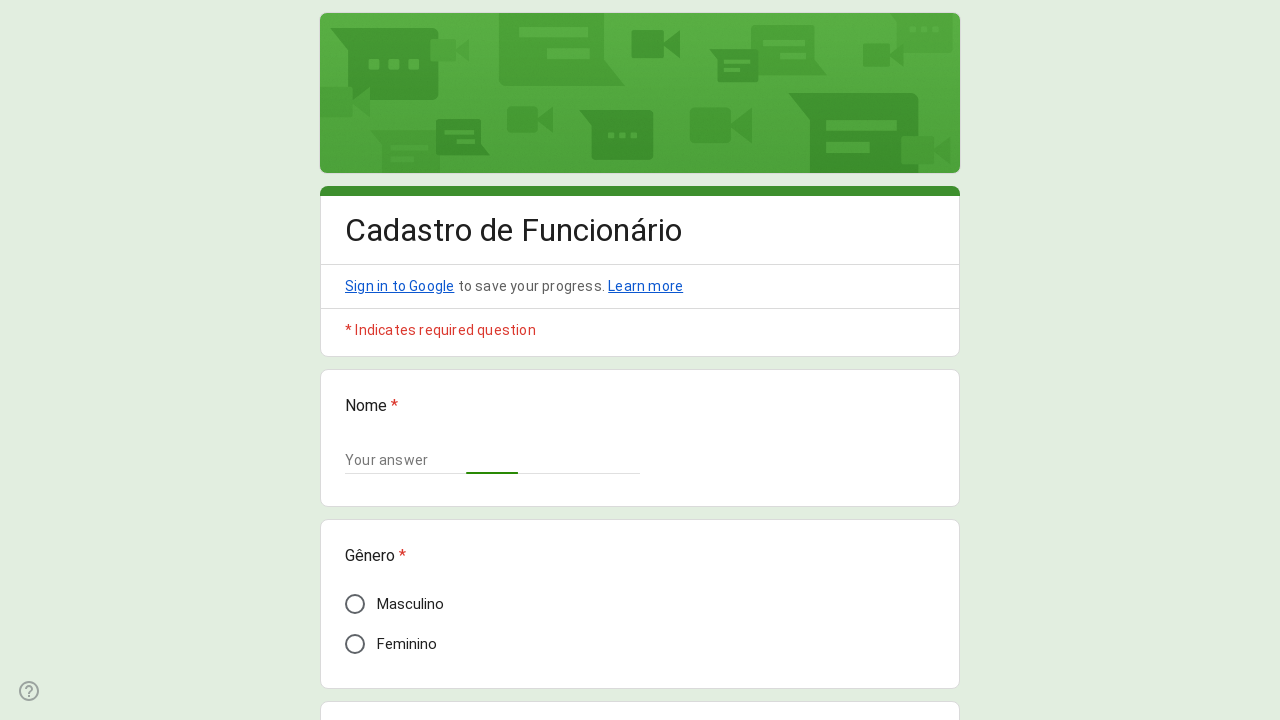

Filled name field with 'Carlos Eduardo Silva' on xpath=//*[@id="mG61Hd"]/div[2]/div/div[2]/div[1]/div/div/div[2]/div/div[1]/div/d
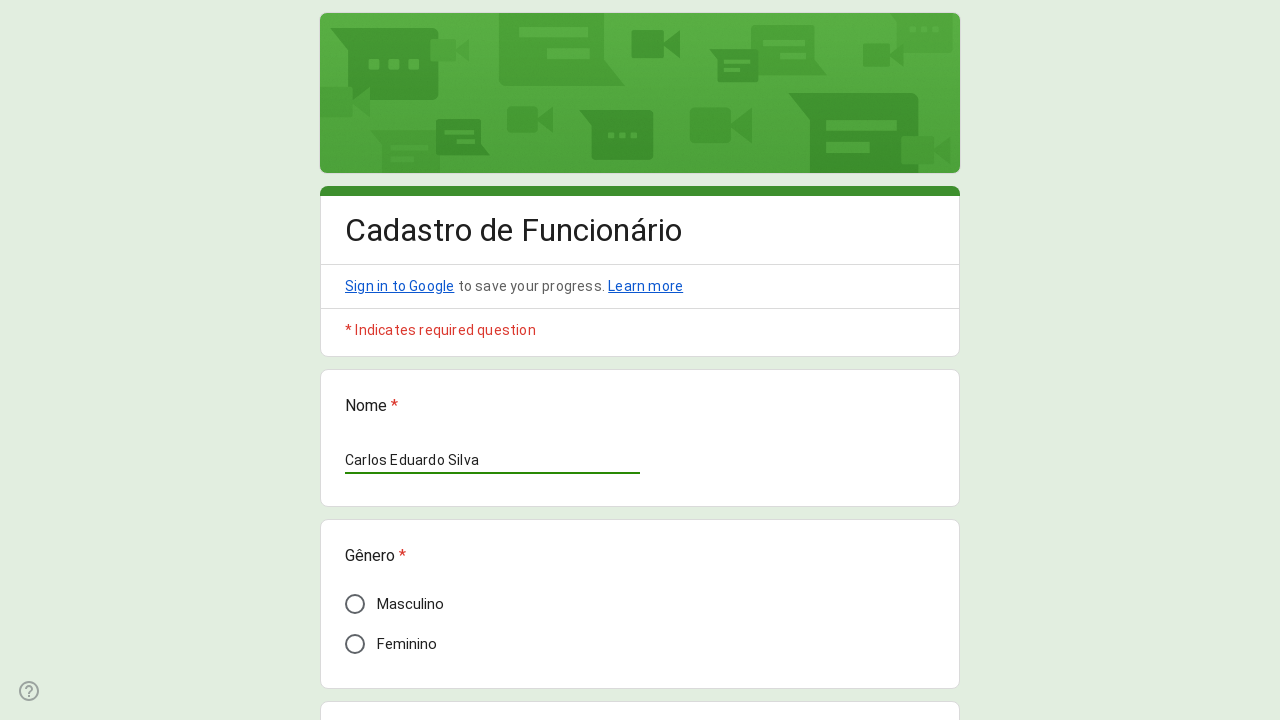

Selected 'Masculino' for gender field at (355, 604) on xpath=//*[@id="i11"]/div[3]/div
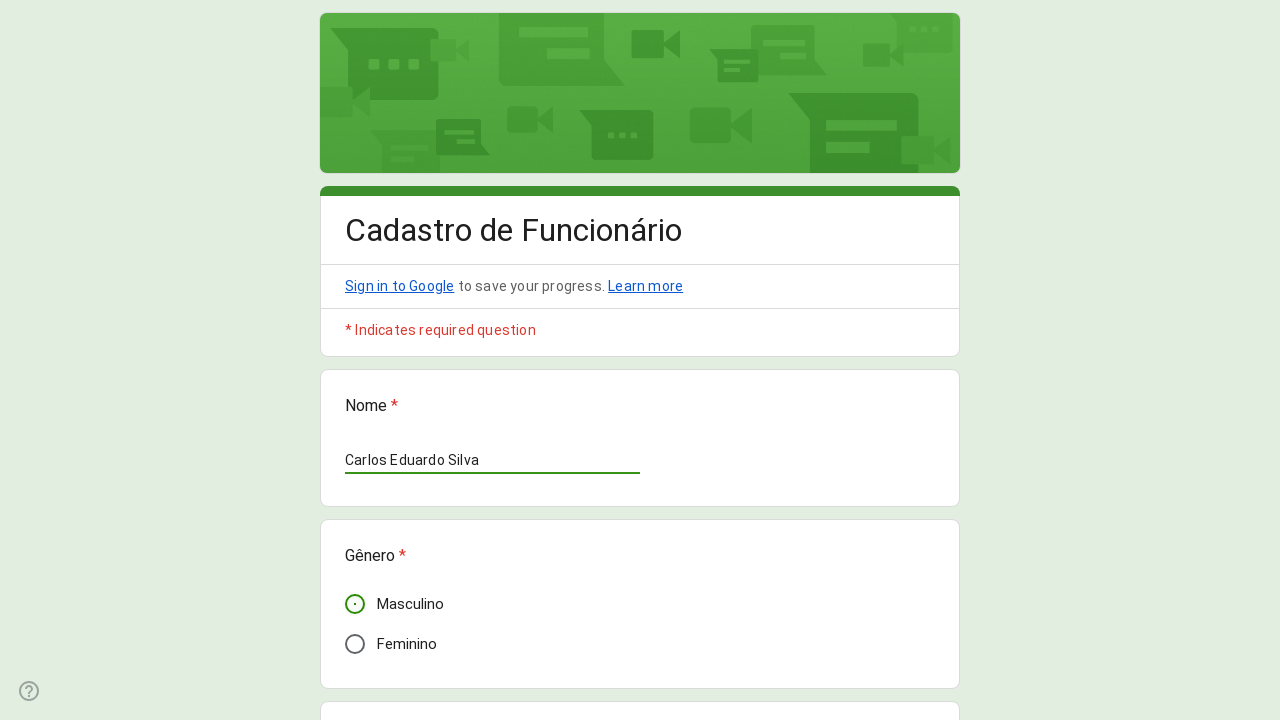

Clicked on email field at (492, 360) on xpath=//*[@id="mG61Hd"]/div[2]/div/div[2]/div[3]/div/div/div[2]/div/div[1]/div/d
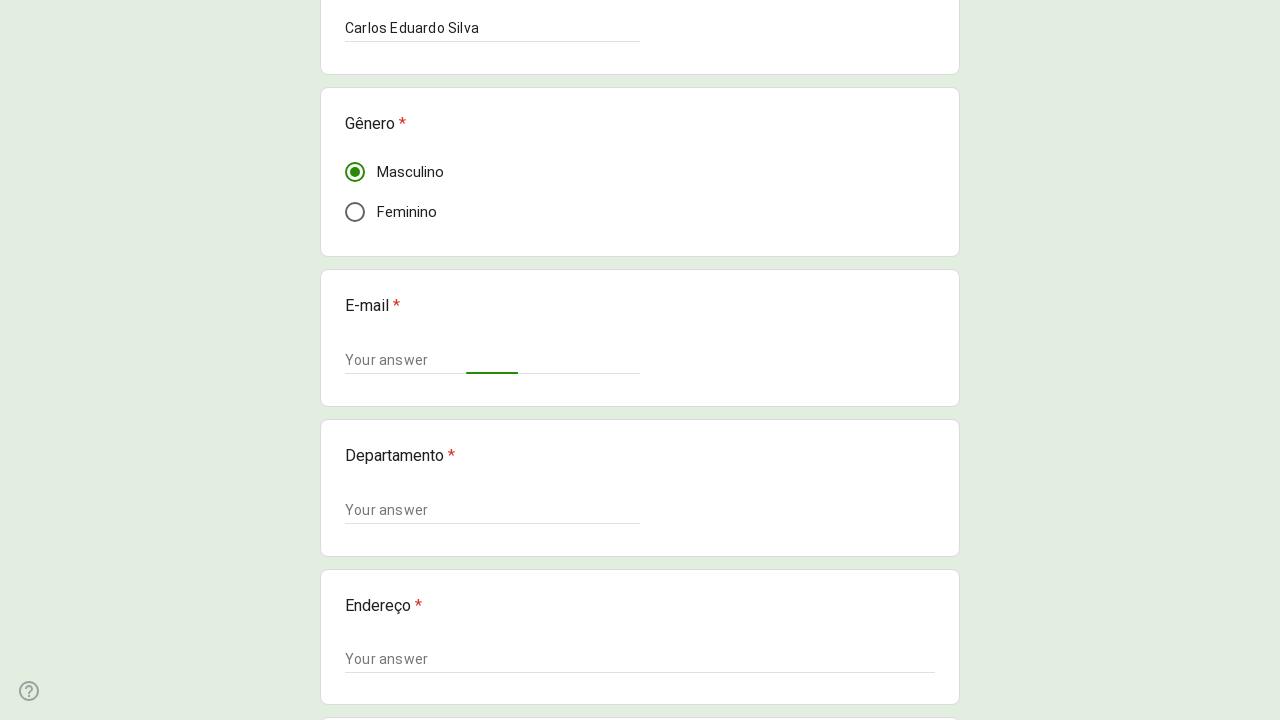

Filled email field with 'carlos.silva@empresa.com' on xpath=//*[@id="mG61Hd"]/div[2]/div/div[2]/div[3]/div/div/div[2]/div/div[1]/div/d
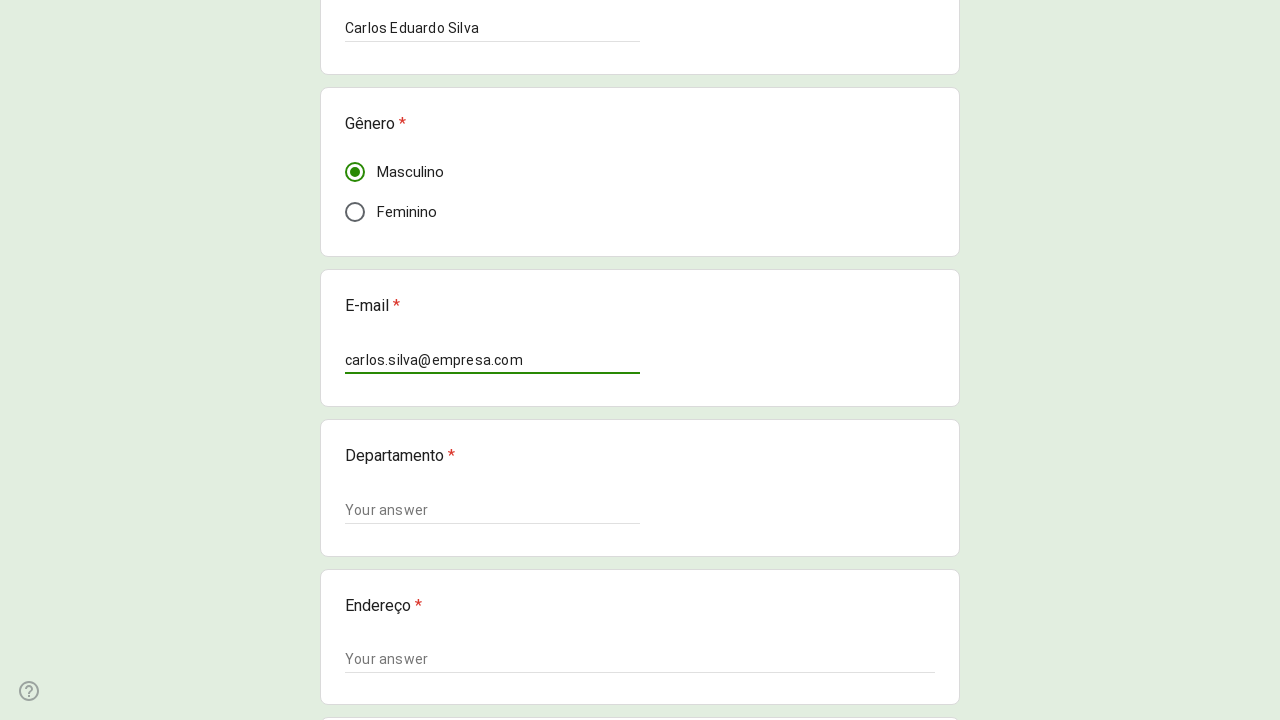

Clicked on department field at (492, 510) on xpath=//*[@id="mG61Hd"]/div[2]/div/div[2]/div[4]/div/div/div[2]/div/div[1]/div/d
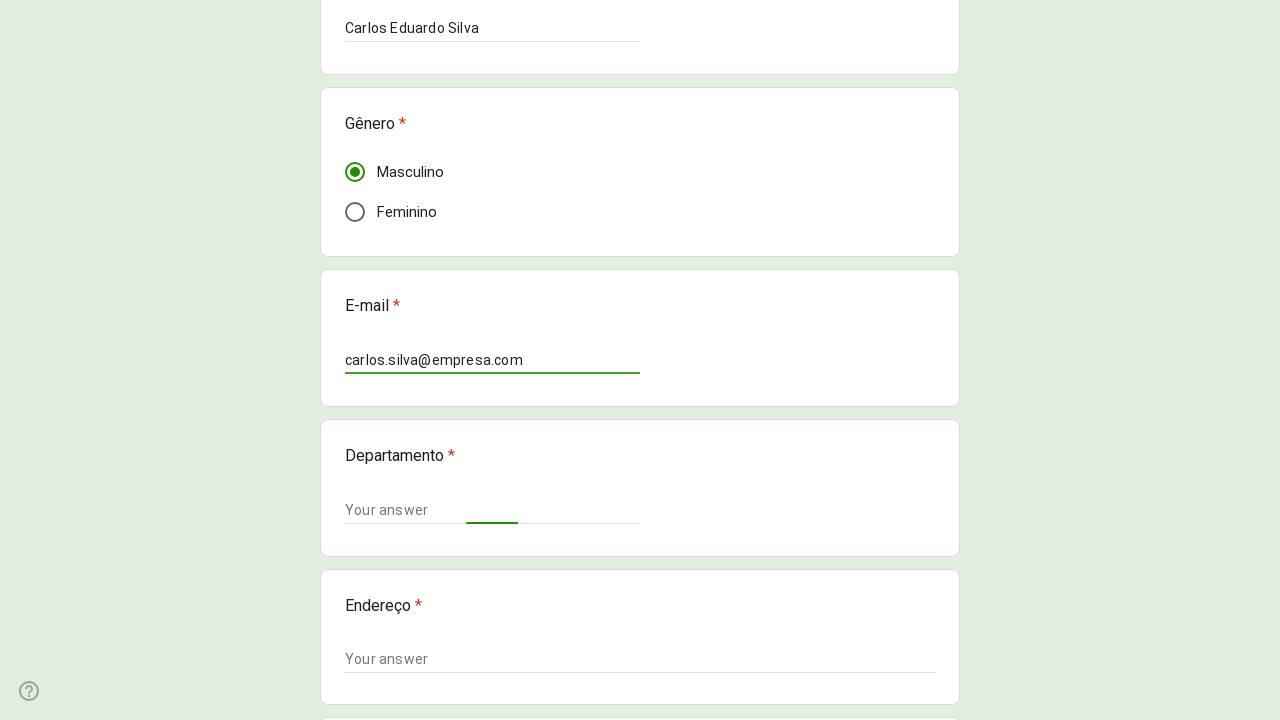

Filled department field with 'Tecnologia da Informação' on xpath=//*[@id="mG61Hd"]/div[2]/div/div[2]/div[4]/div/div/div[2]/div/div[1]/div/d
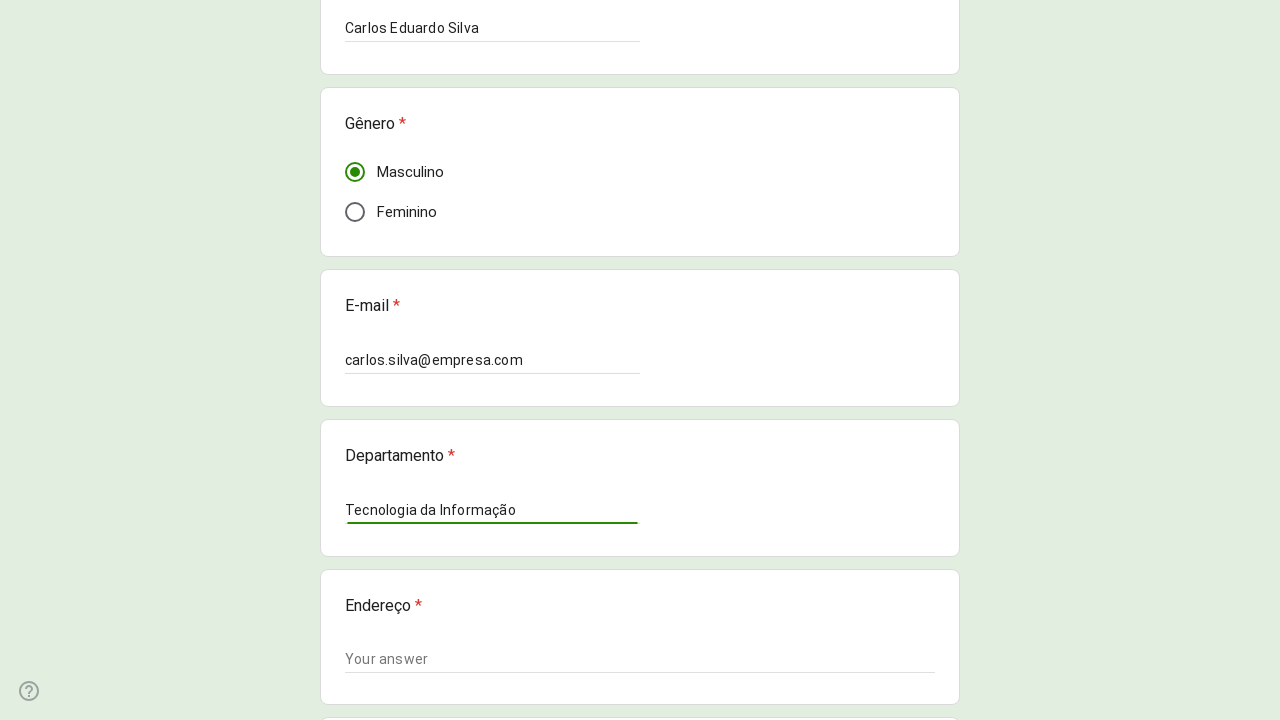

Clicked on address field at (640, 660) on xpath=//*[@id="mG61Hd"]/div[2]/div/div[2]/div[5]/div/div/div[2]/div/div[1]/div[2
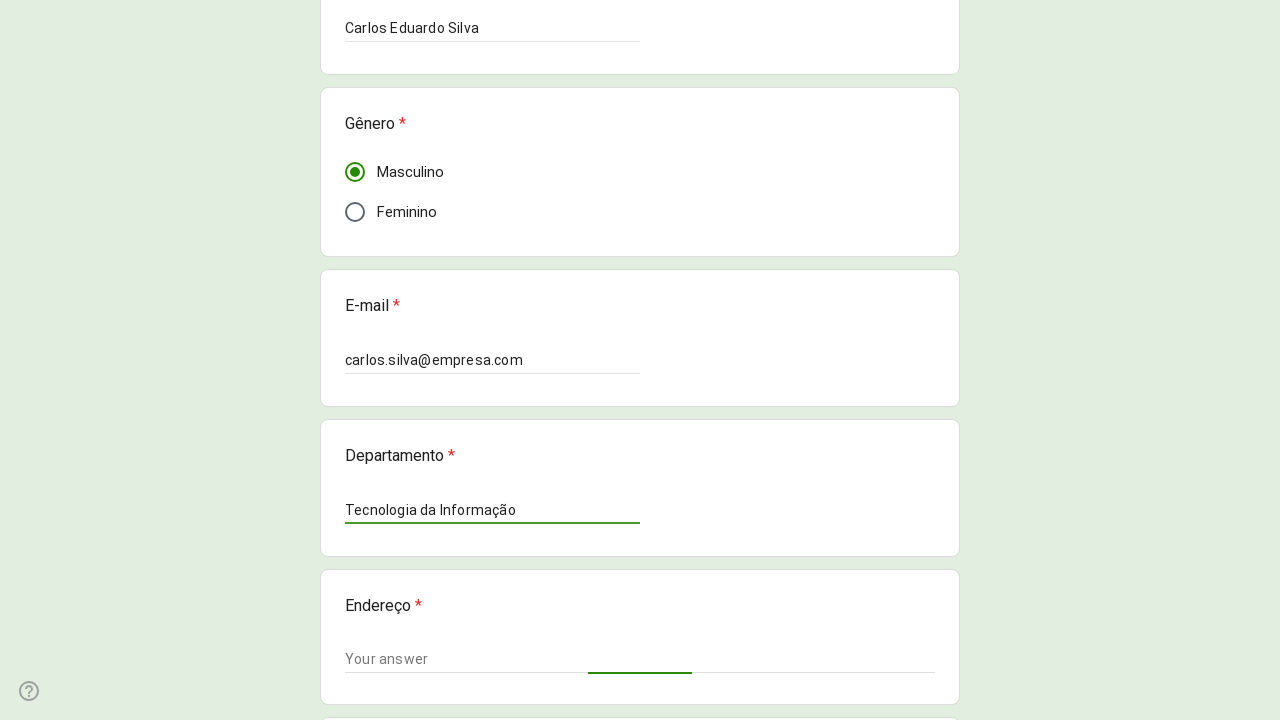

Filled address field with 'Rua das Flores, 123 - Centro, São Paulo - SP' on xpath=//*[@id="mG61Hd"]/div[2]/div/div[2]/div[5]/div/div/div[2]/div/div[1]/div[2
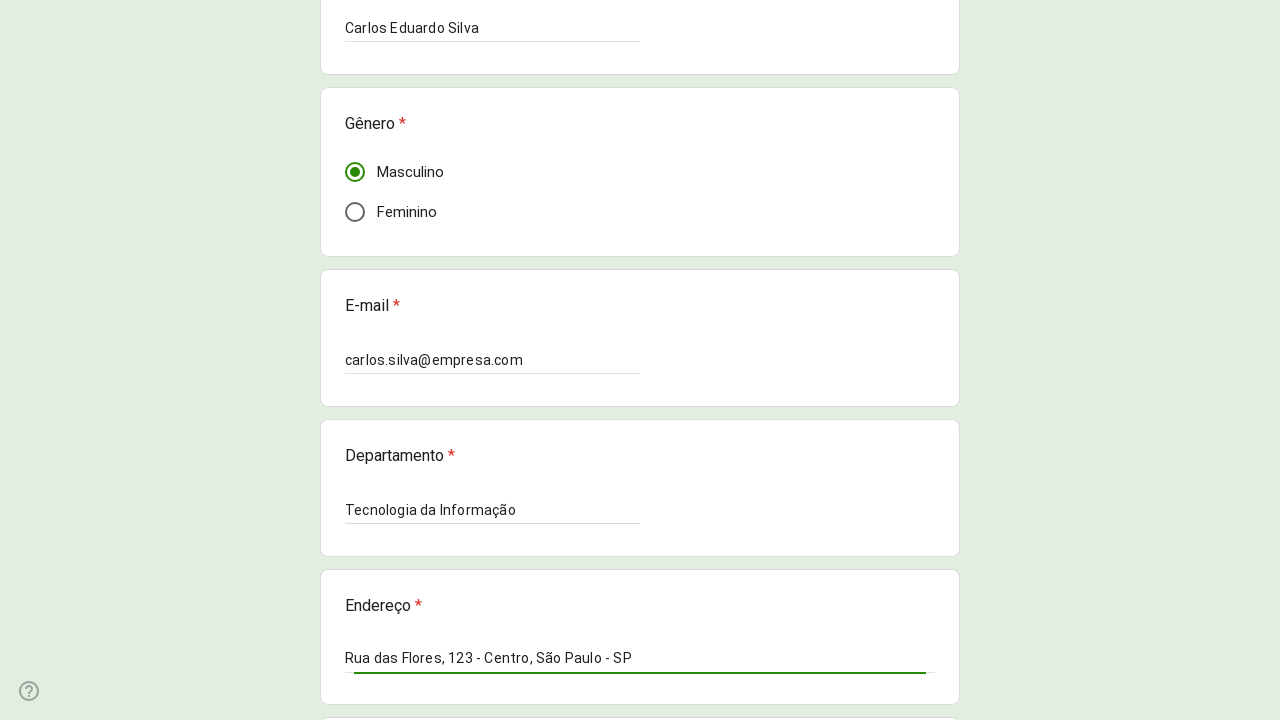

Clicked on CPF field at (492, 360) on xpath=//*[@id="mG61Hd"]/div[2]/div/div[2]/div[6]/div/div/div[2]/div/div[1]/div/d
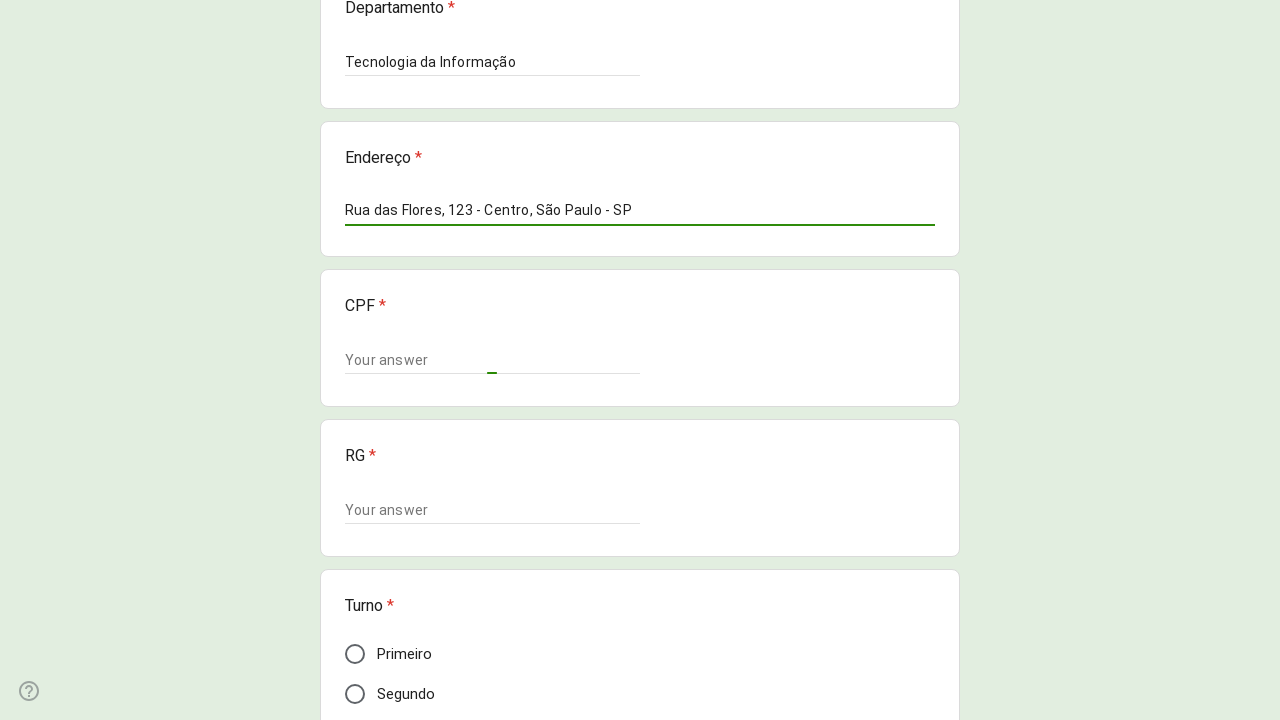

Filled CPF field with '123.456.789-00' on xpath=//*[@id="mG61Hd"]/div[2]/div/div[2]/div[6]/div/div/div[2]/div/div[1]/div/d
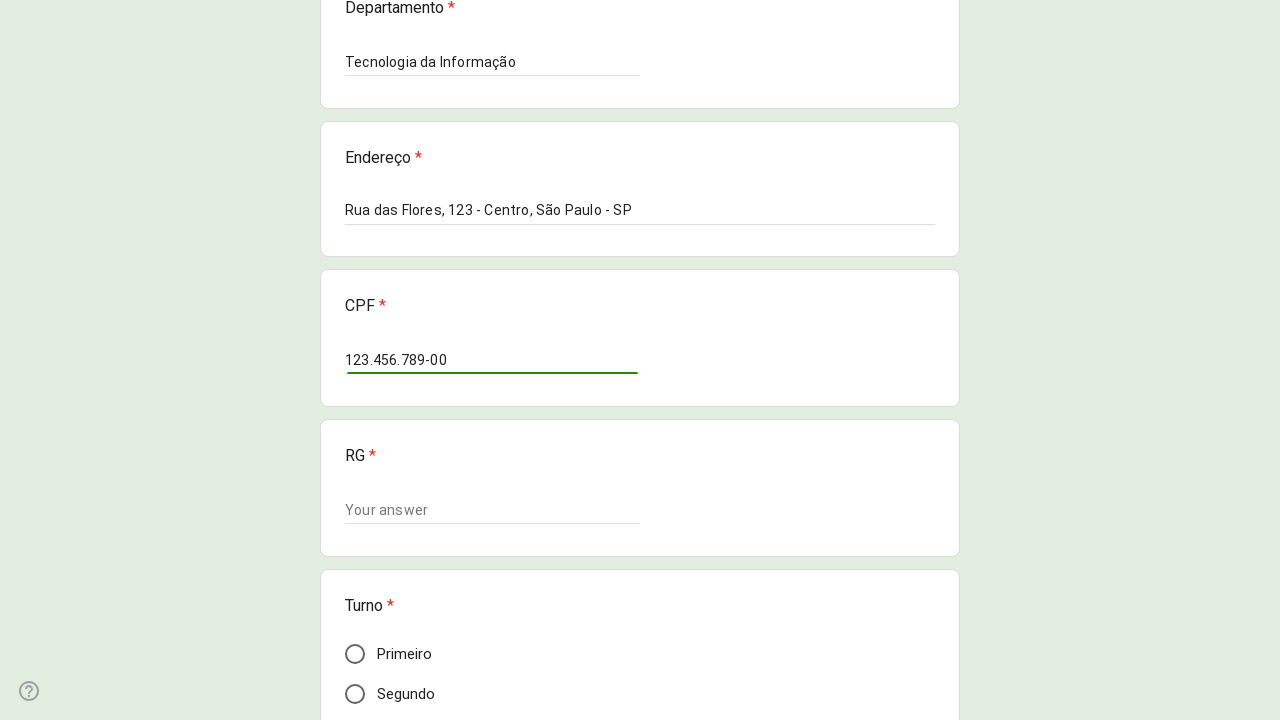

Clicked on RG field at (492, 510) on xpath=//*[@id="mG61Hd"]/div[2]/div/div[2]/div[7]/div/div/div[2]/div/div[1]/div/d
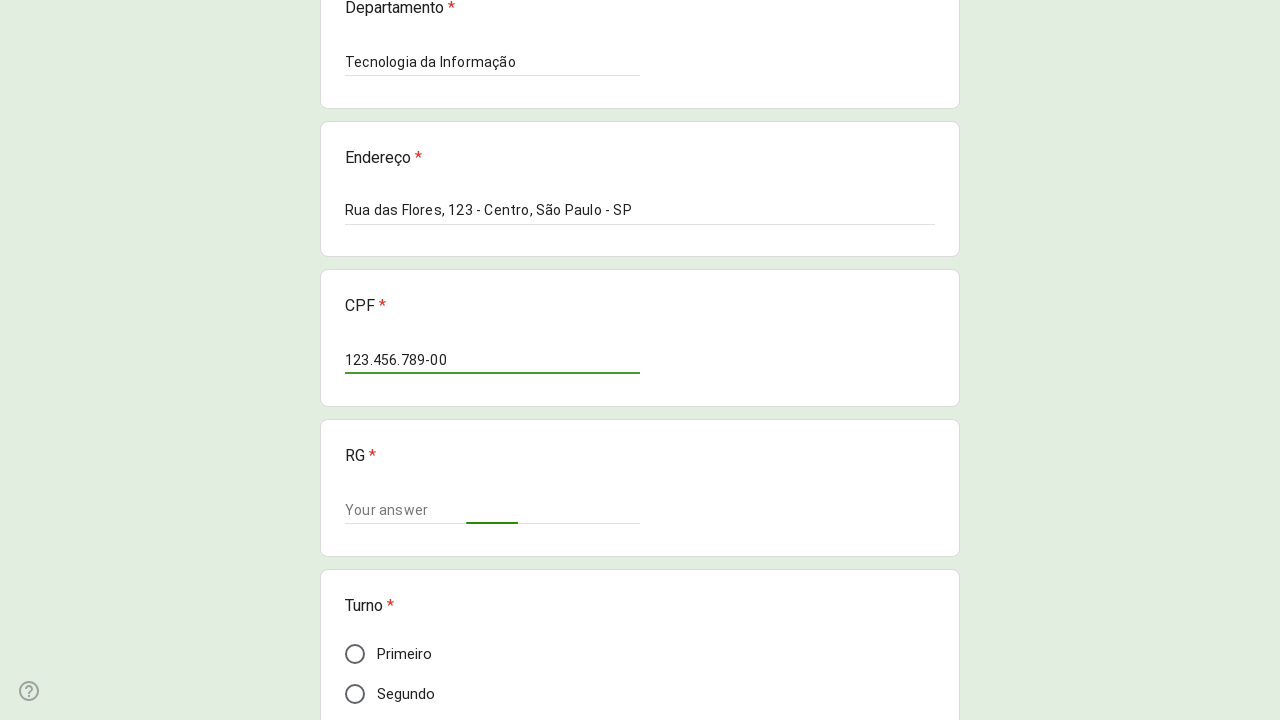

Filled RG field with '12.345.678-9' on xpath=//*[@id="mG61Hd"]/div[2]/div/div[2]/div[7]/div/div/div[2]/div/div[1]/div/d
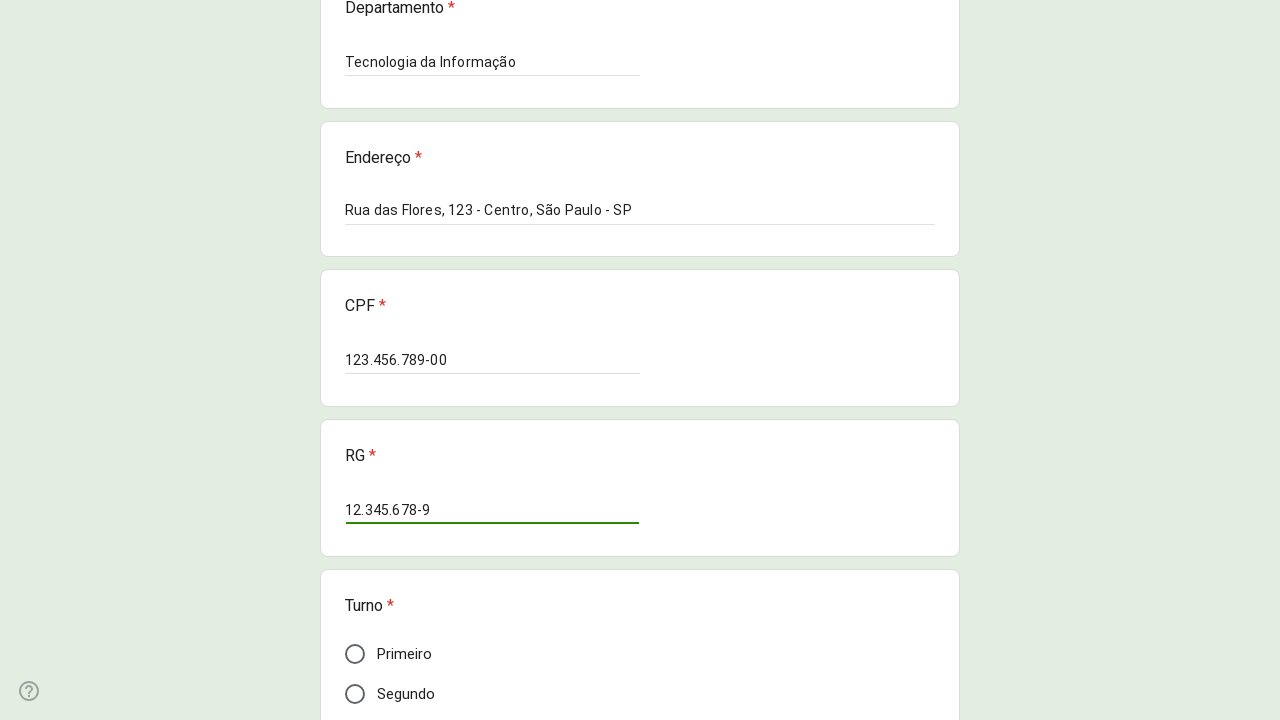

Selected 'Comercial' for work shift field at (355, 469) on xpath=//*[@id="i53"]/div[3]/div
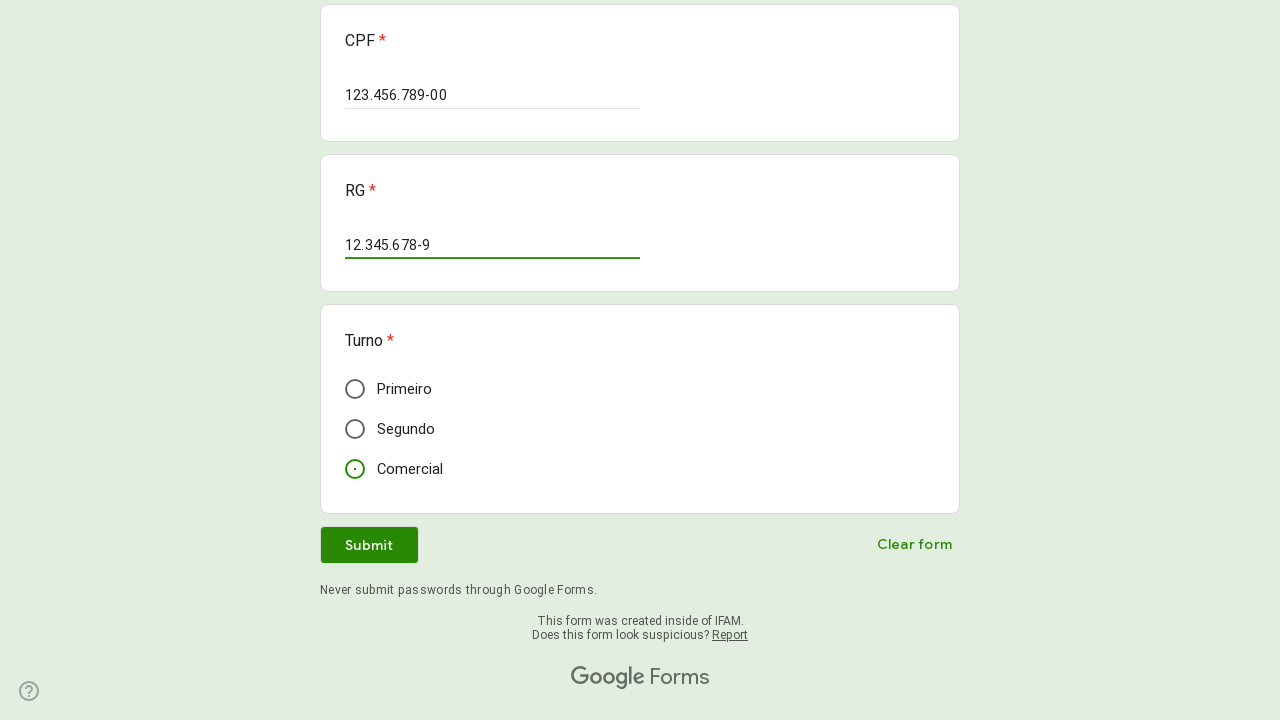

Clicked submit button to submit the form at (369, 545) on xpath=//*[@id="mG61Hd"]/div[2]/div/div[3]/div[1]/div[1]/div/span/span
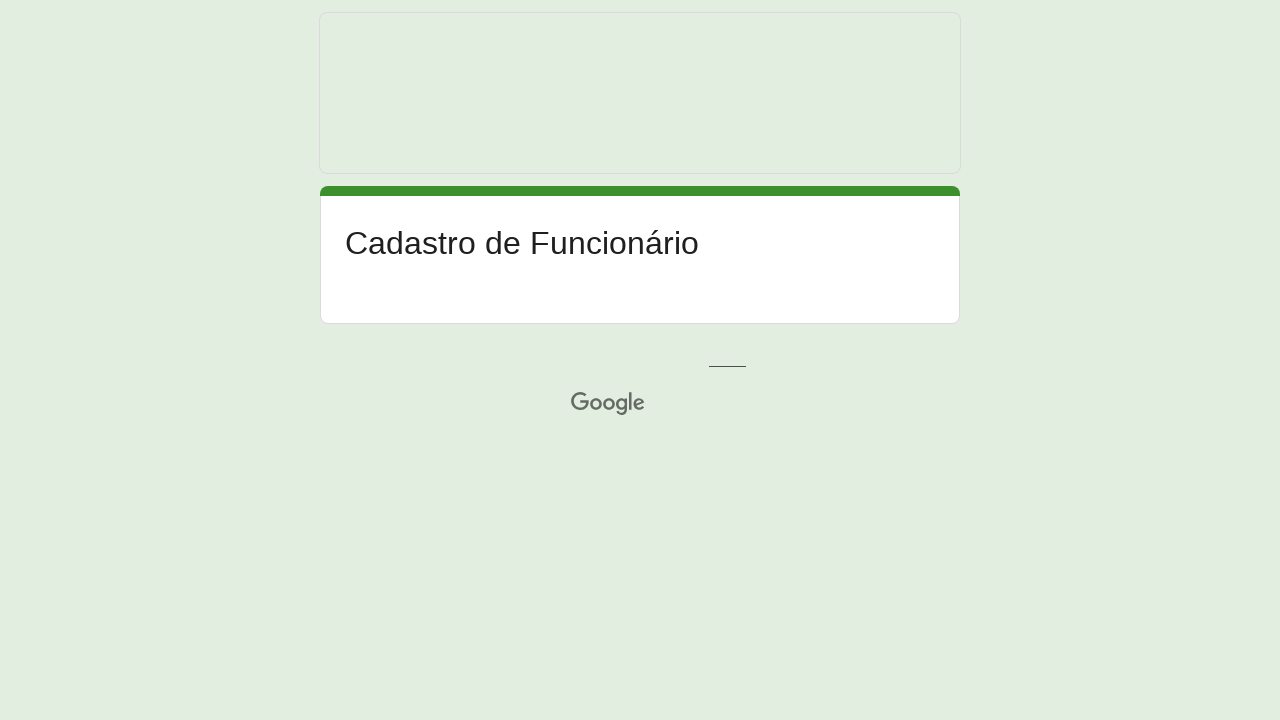

Waited 2 seconds for form submission confirmation
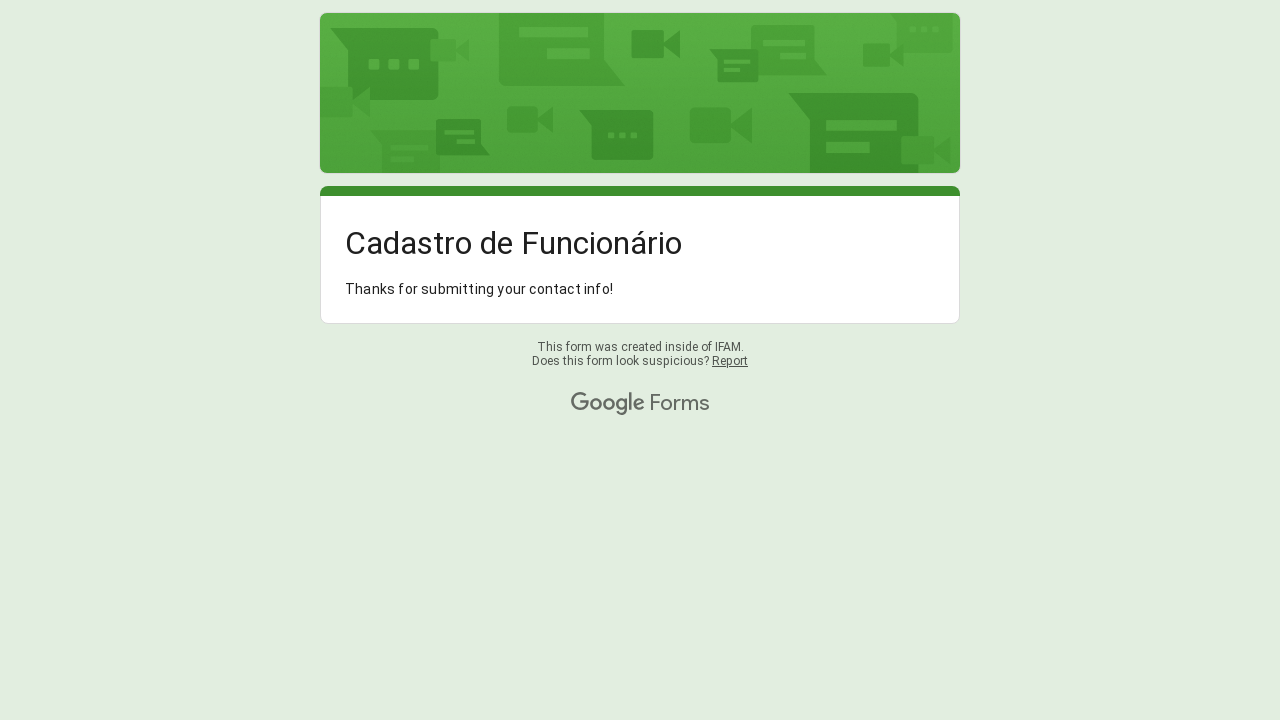

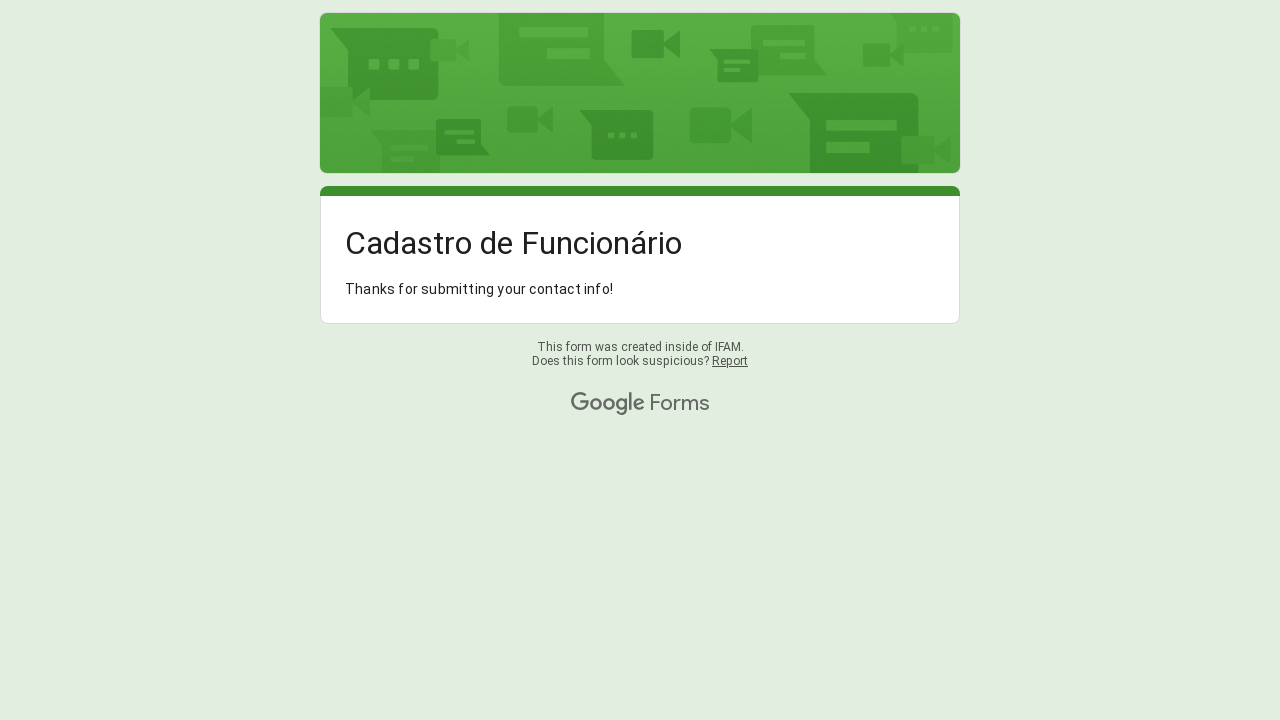